Tests Python.org search functionality by entering "pycon" in the search field and submitting the search

Starting URL: http://www.python.org

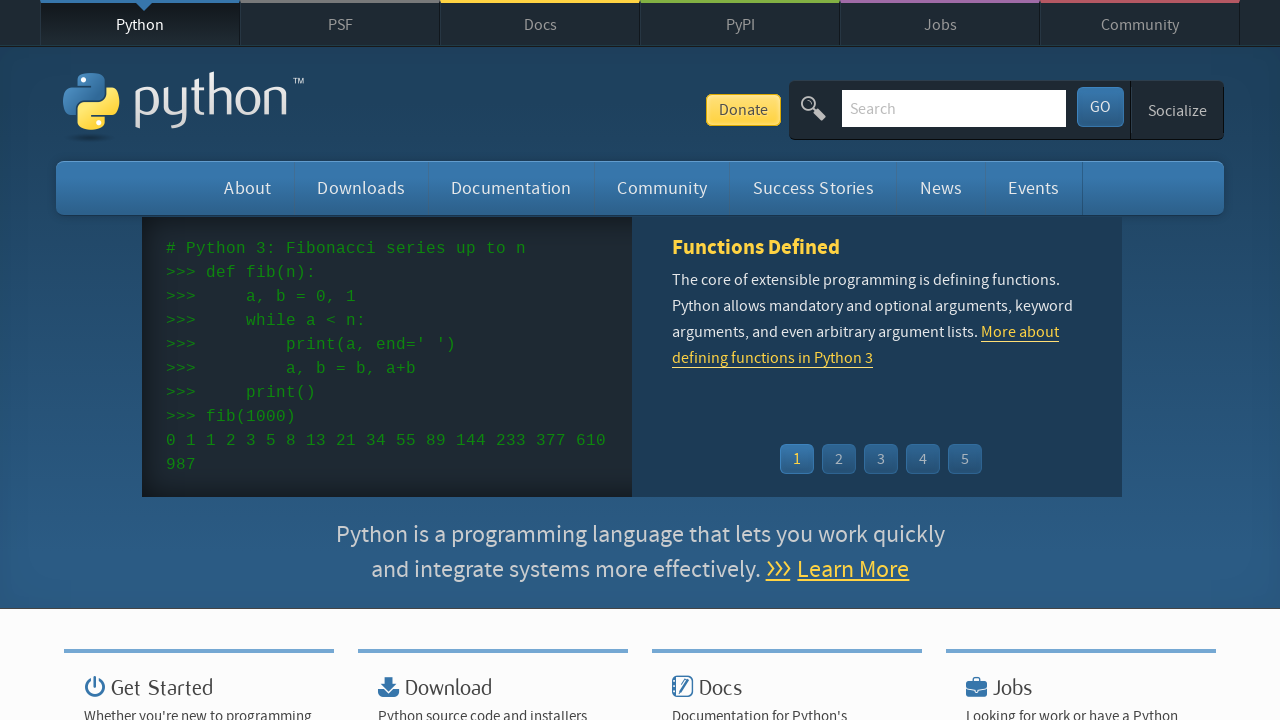

Located and cleared the search field on input[name='q']
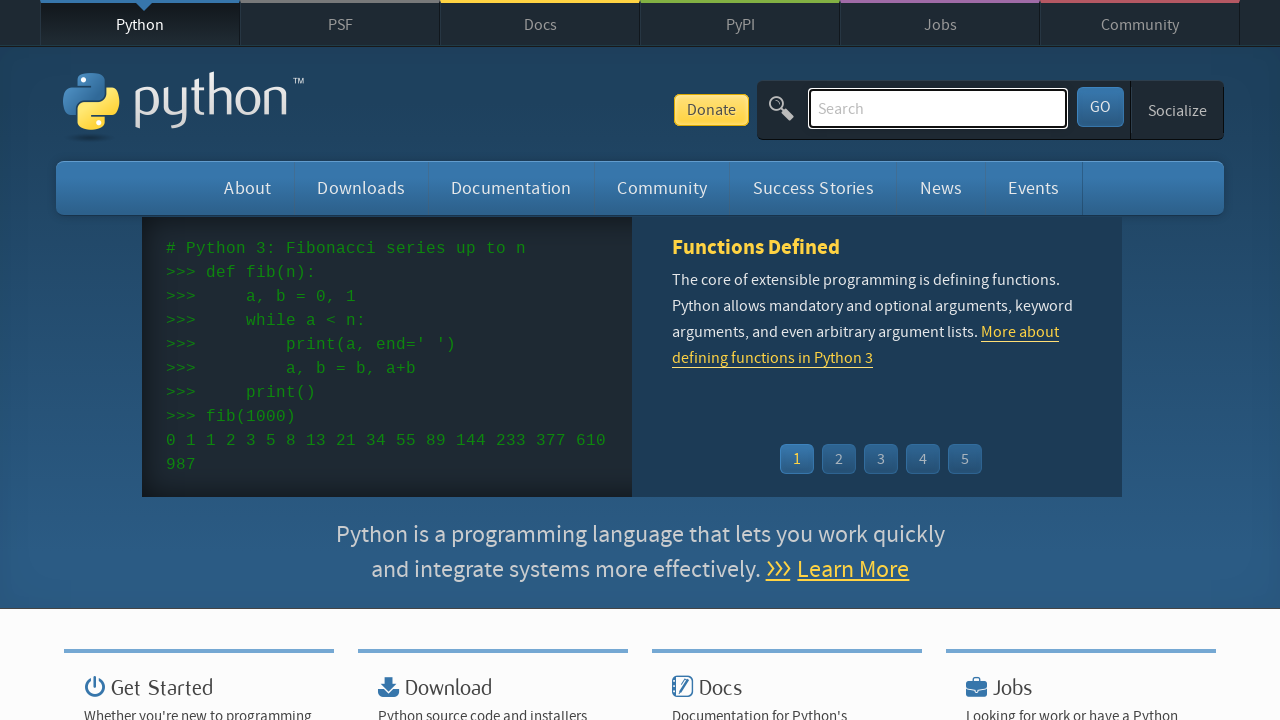

Entered 'pycon' in the search field on input[name='q']
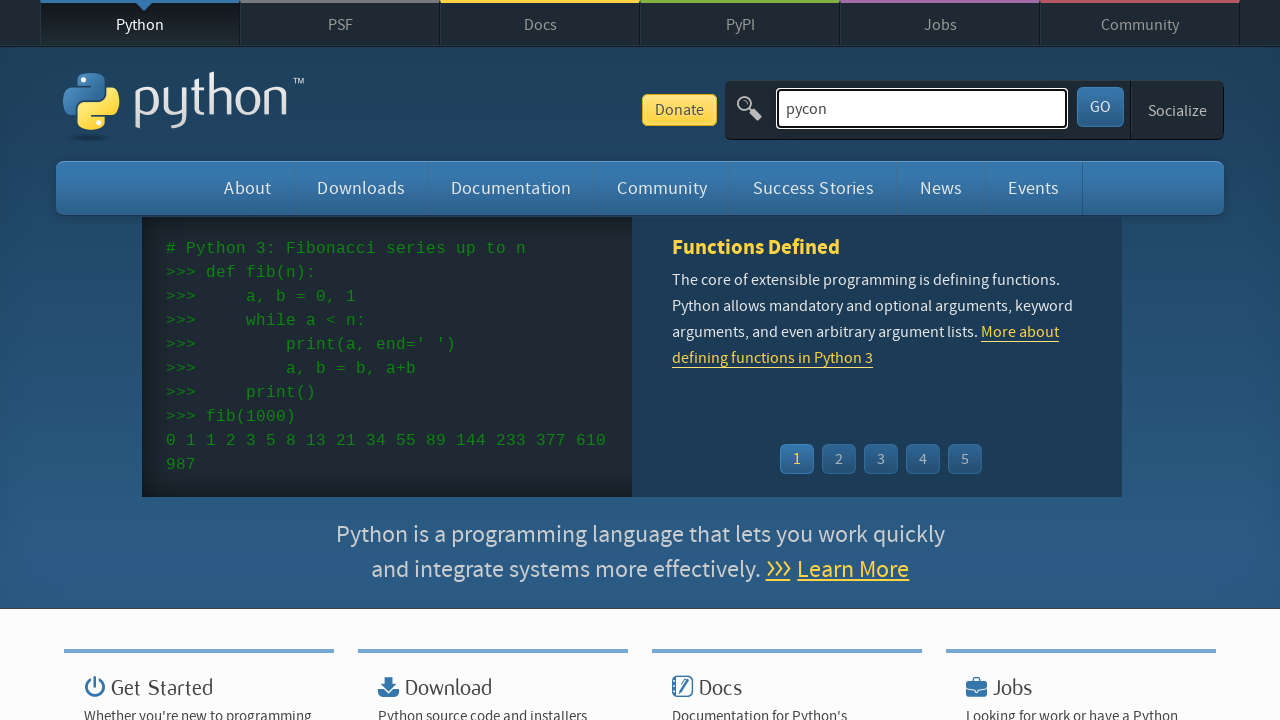

Submitted search by pressing Enter on input[name='q']
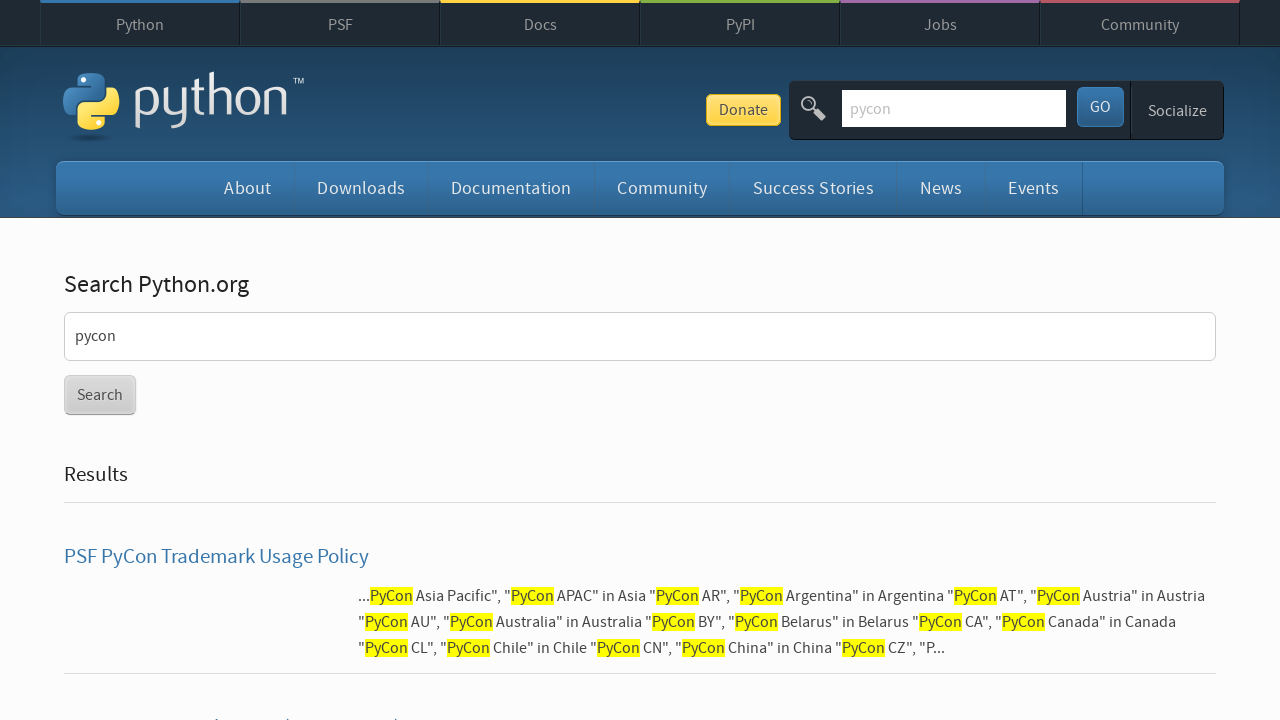

Waited for network to become idle and results to load
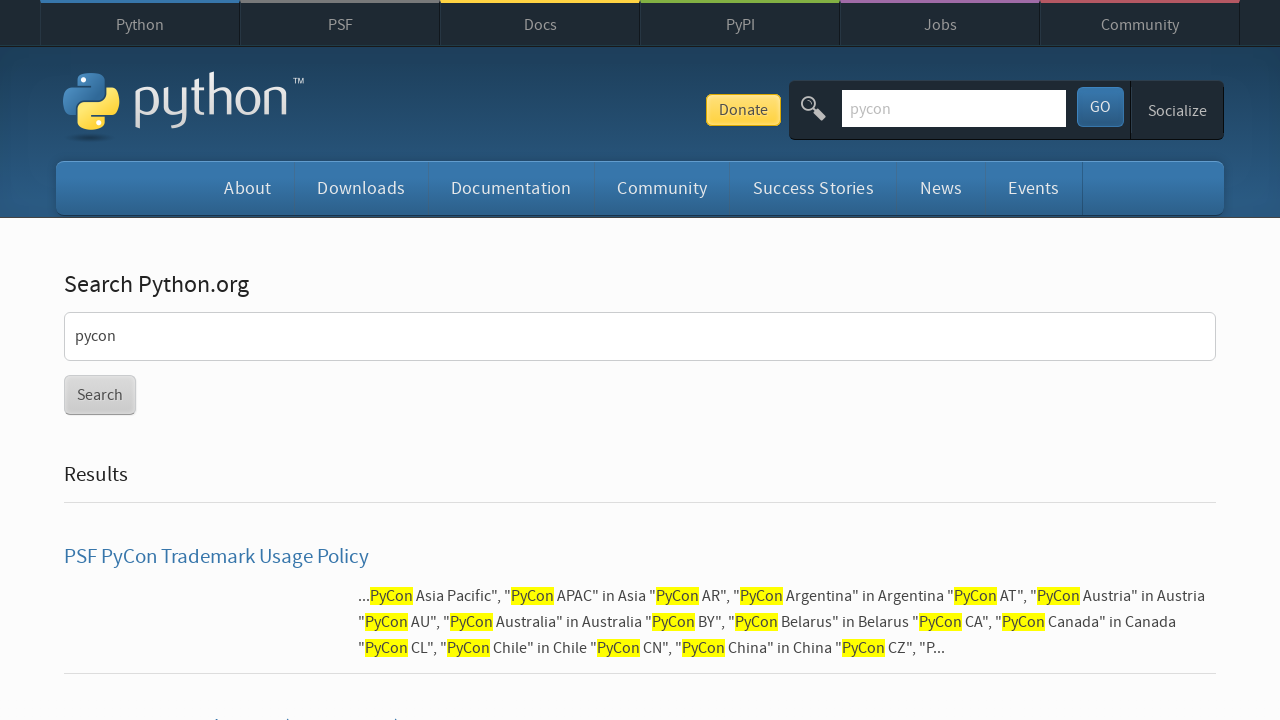

Verified that search results are displayed (no 'no results found' message)
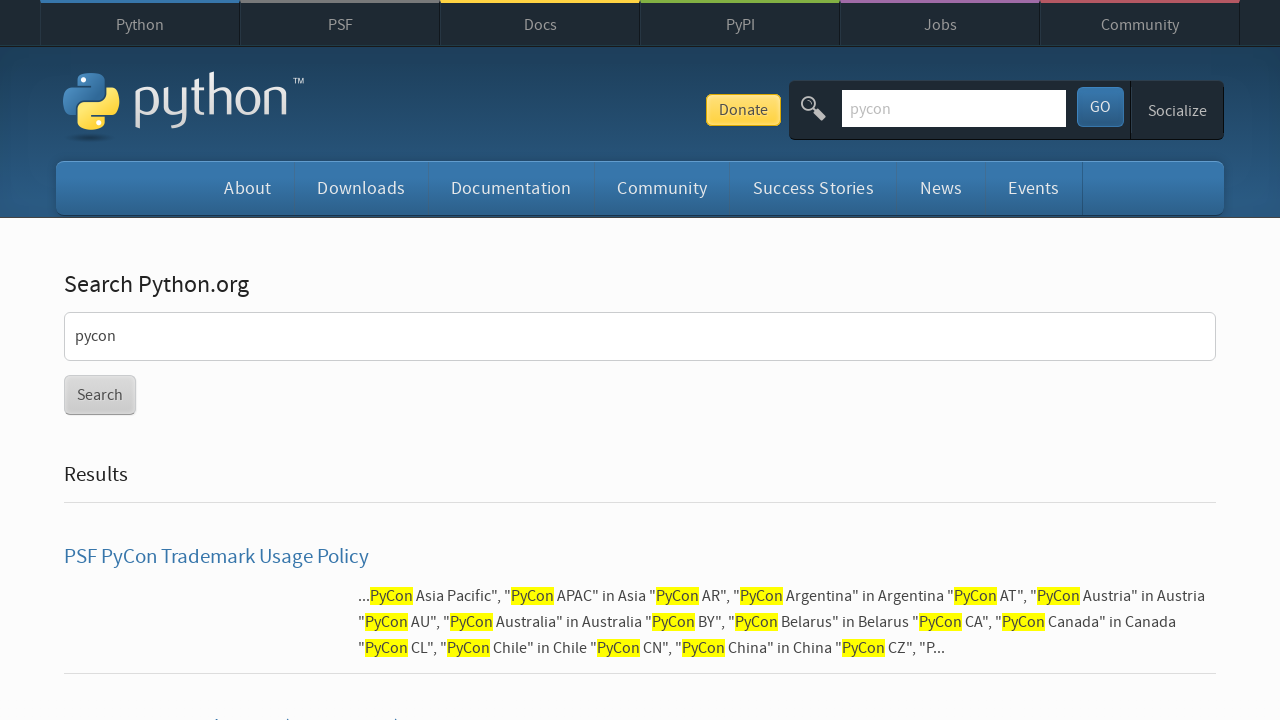

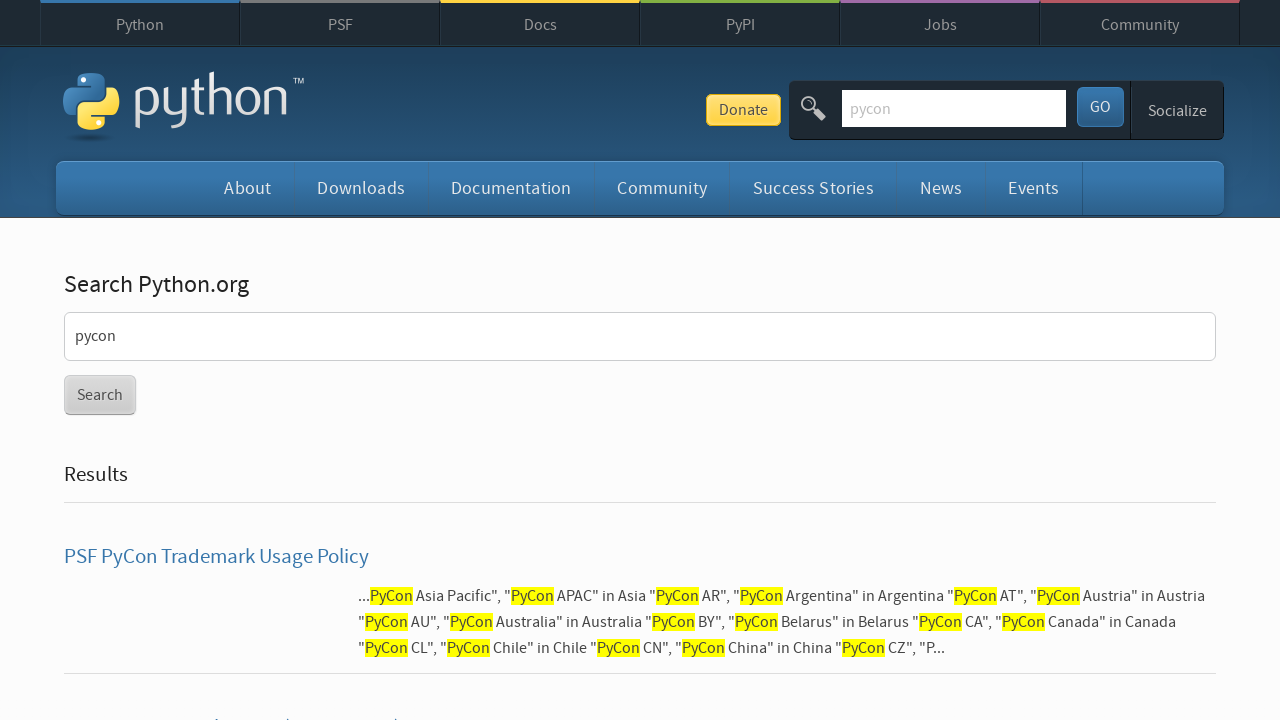